Tests the Playwright homepage by verifying the page title contains "Playwright", checking that the "Get Started" link has the correct href attribute, clicking the link, and verifying navigation to the intro page.

Starting URL: https://playwright.dev

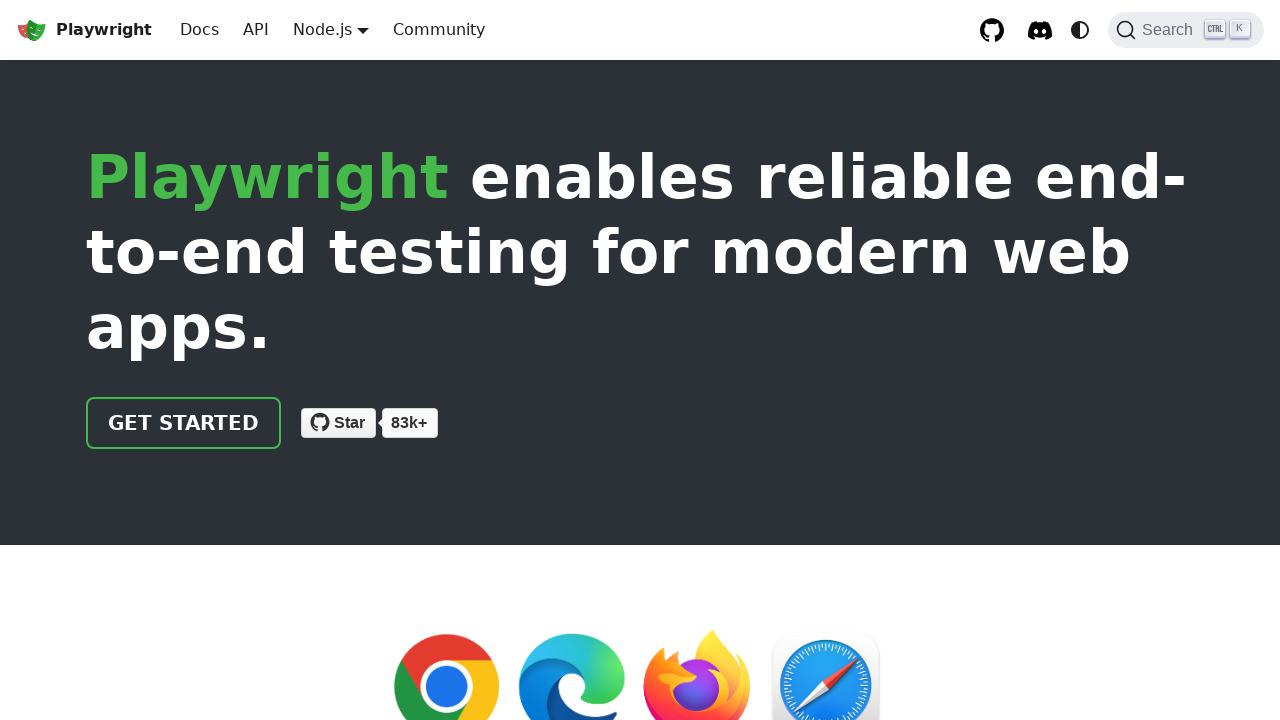

Verified page title contains 'Playwright'
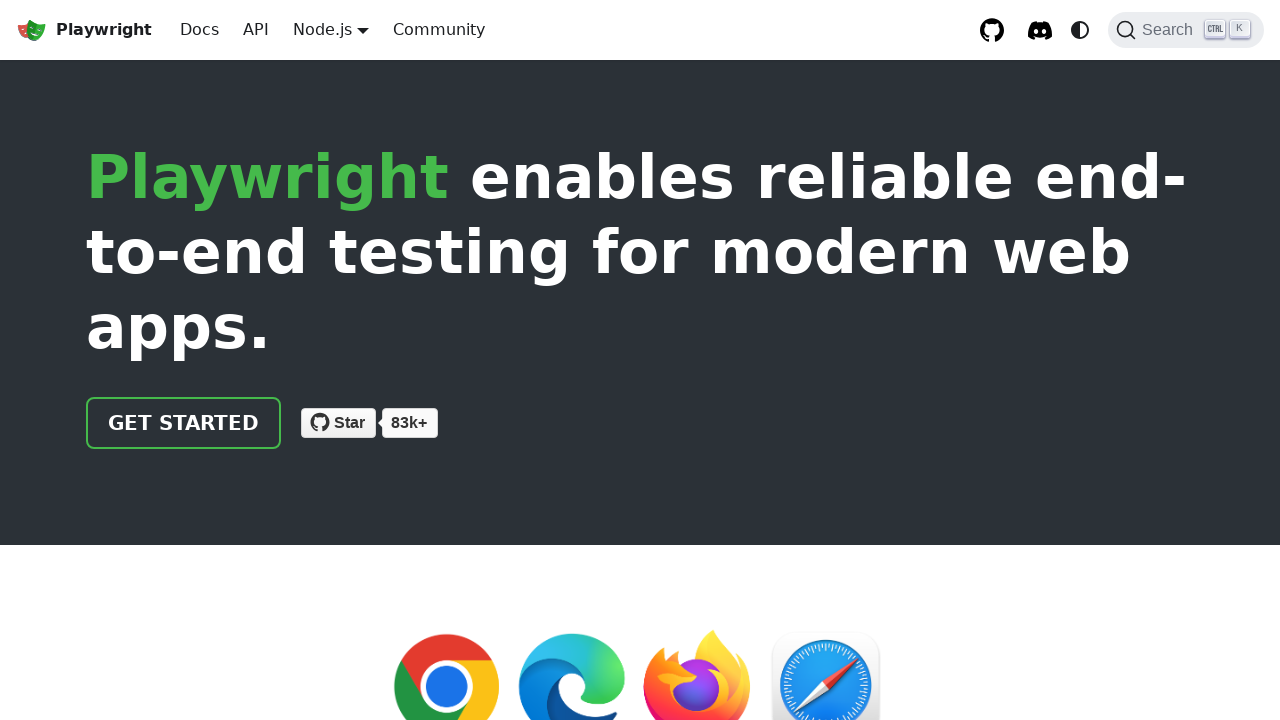

Located 'Get Started' link element
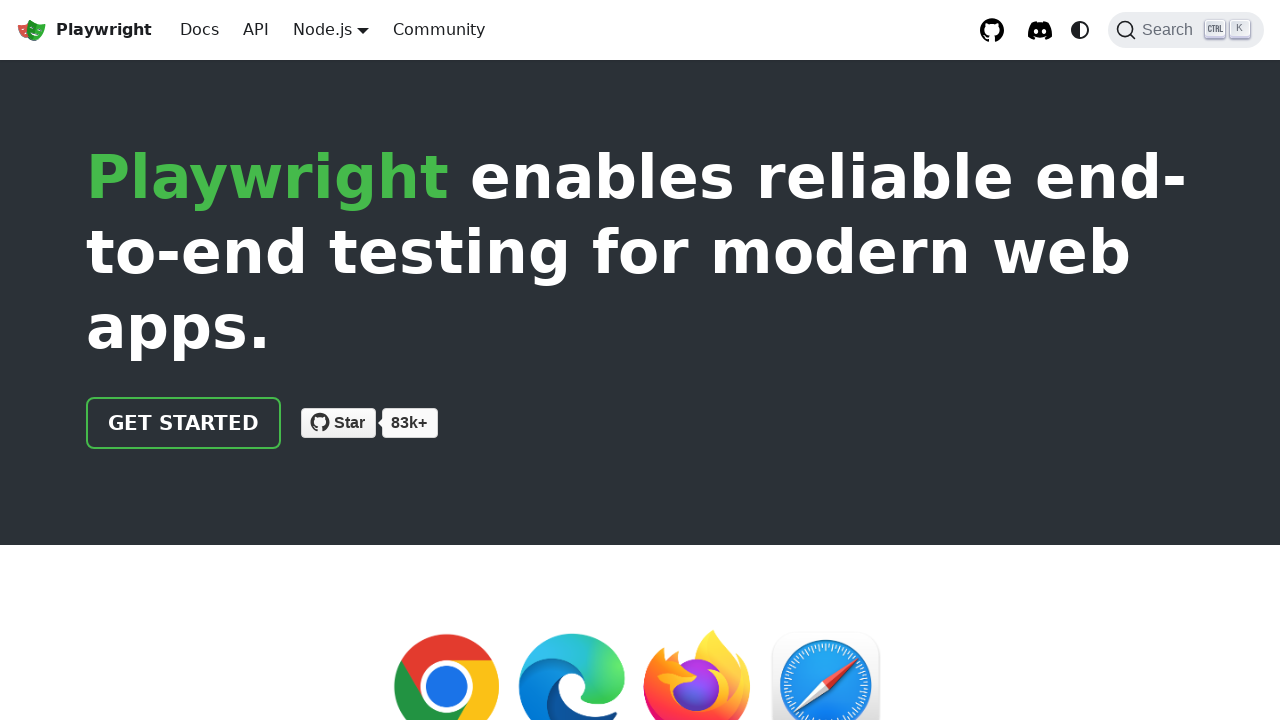

Verified 'Get Started' link has href attribute '/docs/intro'
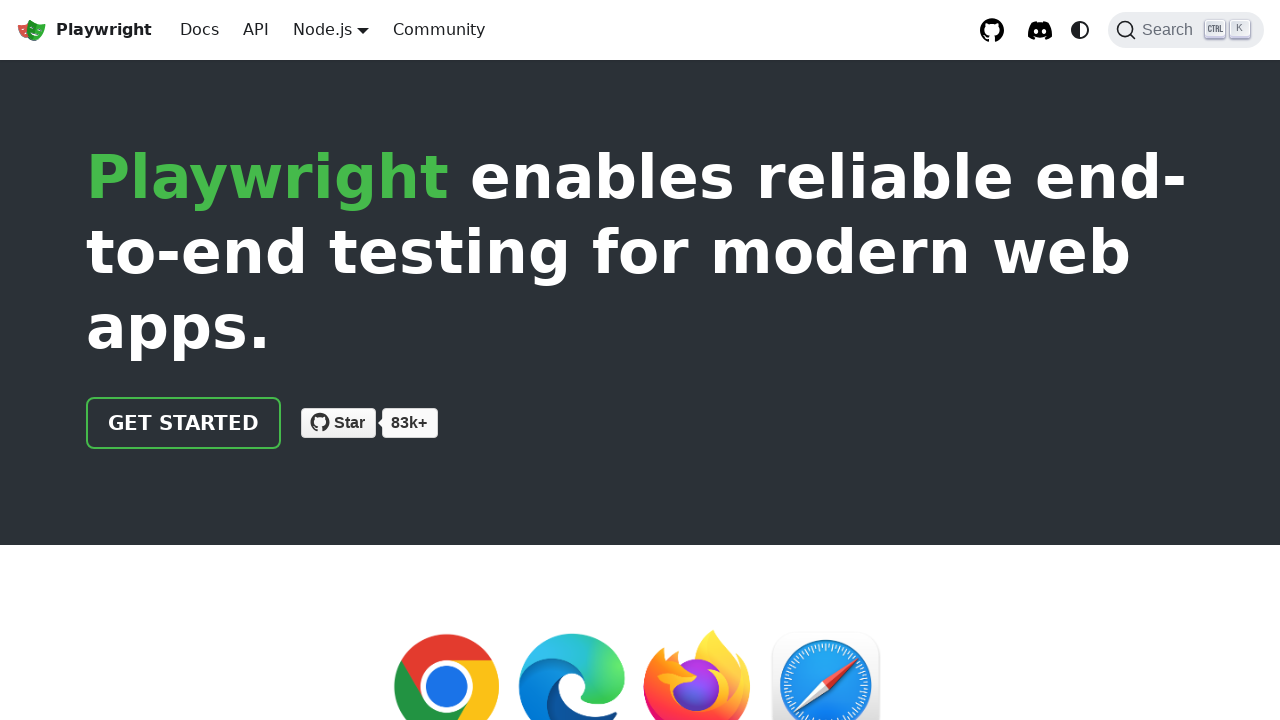

Clicked 'Get Started' link at (184, 423) on text=Get Started
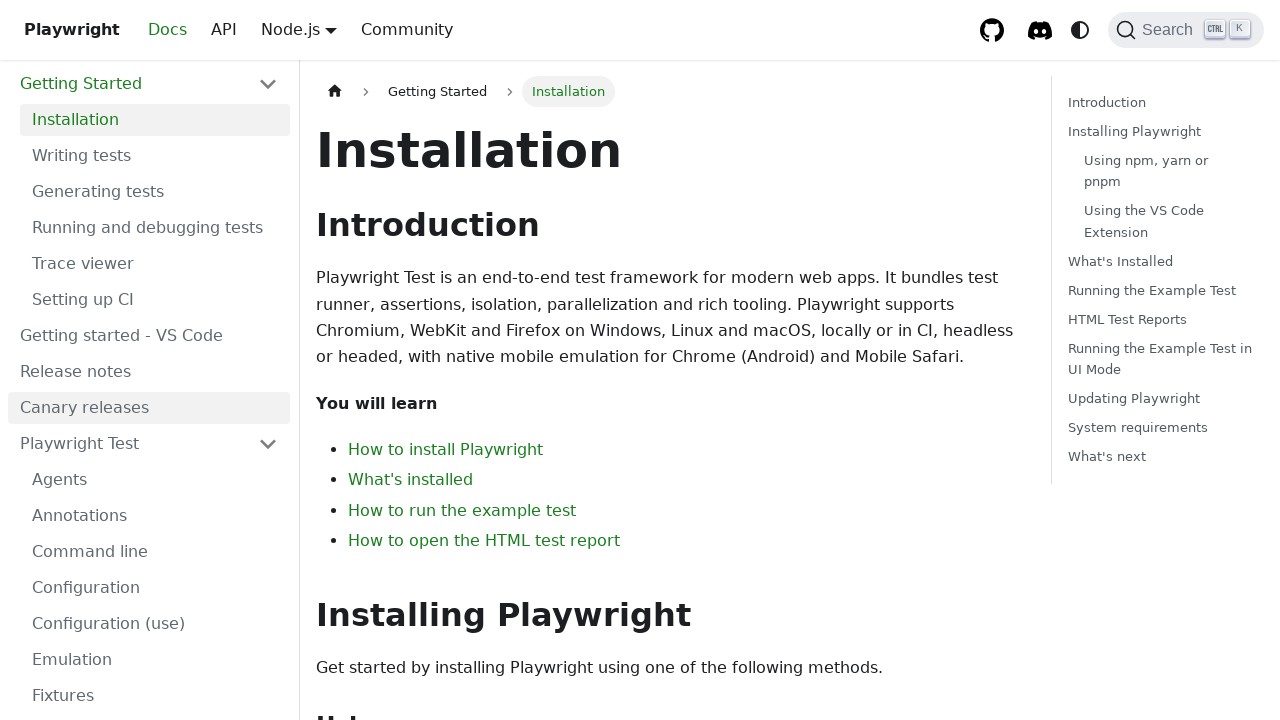

Verified navigation to intro page with URL containing 'intro'
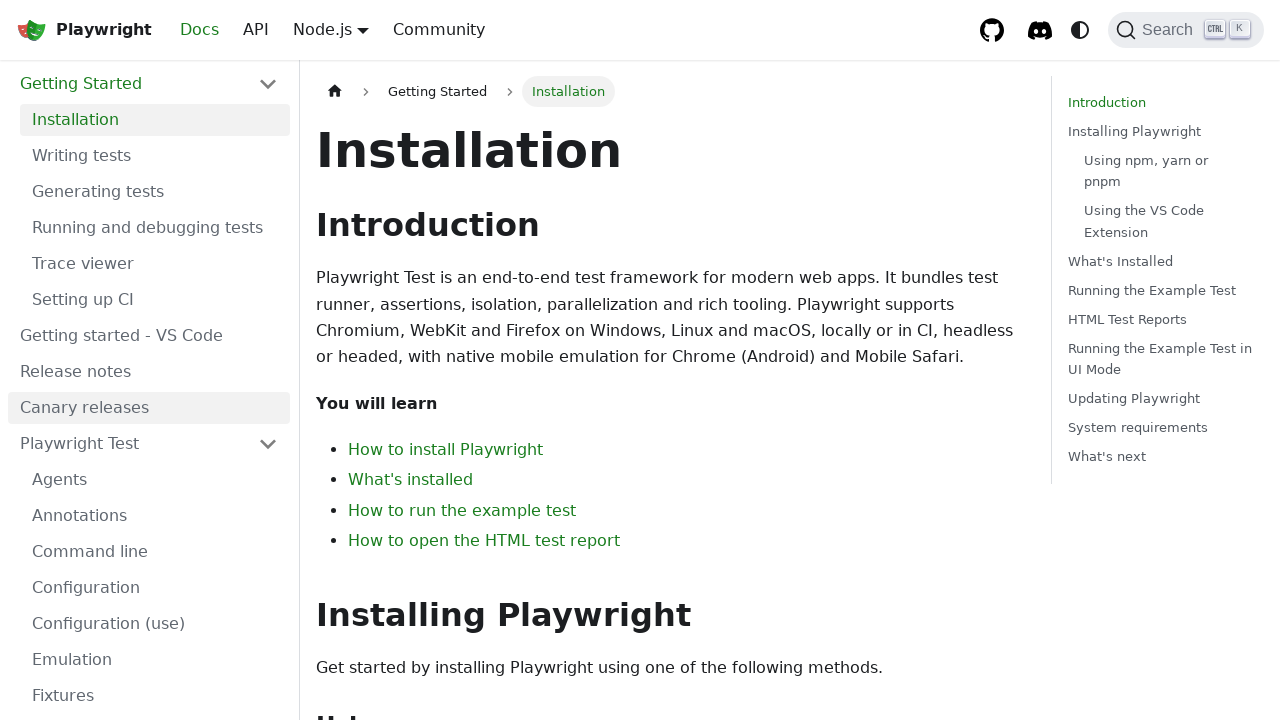

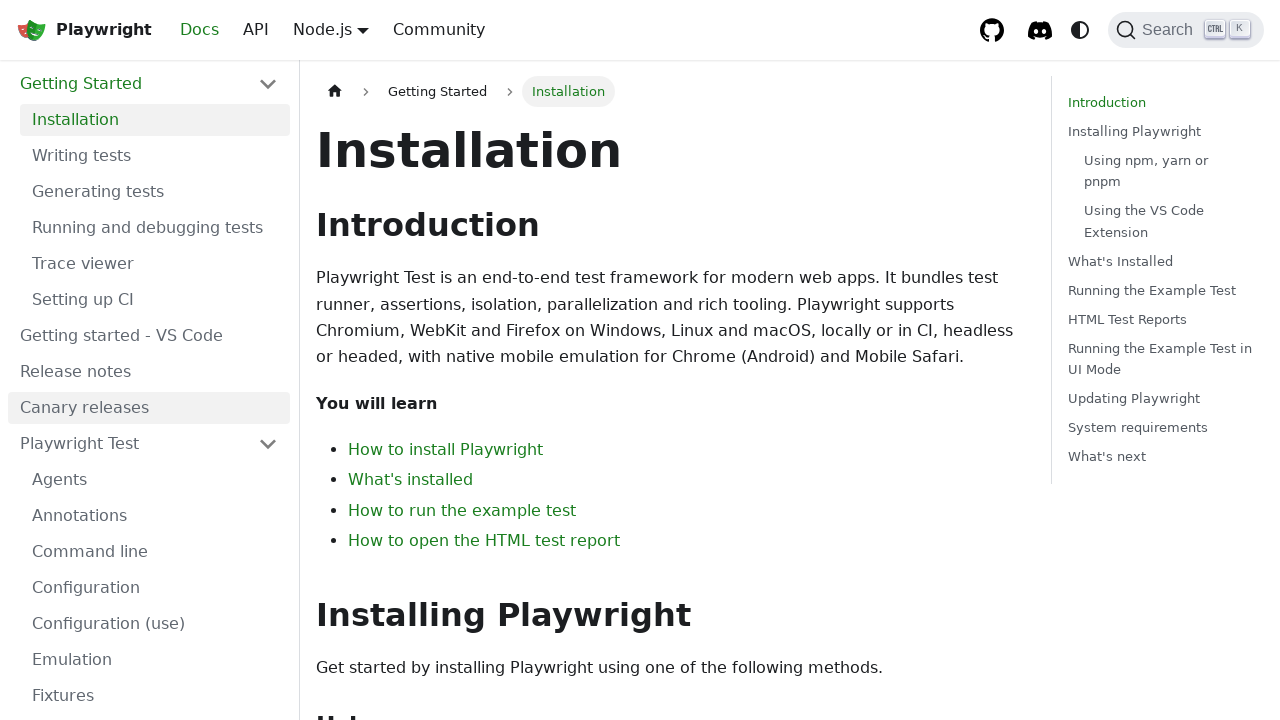